Tests hovering over a navigation menu item on the Clinique website homepage to reveal dropdown content

Starting URL: https://www.clinique.com/

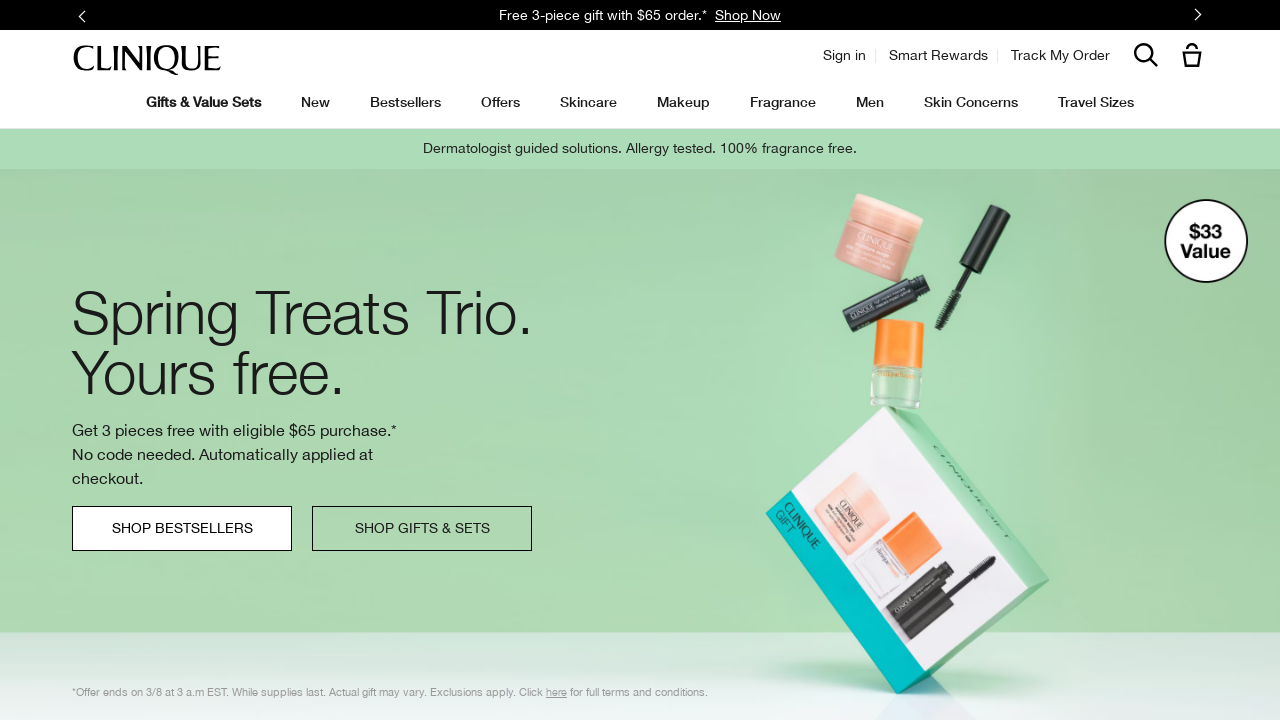

Hovered over the 4th navigation menu item to reveal dropdown content at (500, 104) on (//li[@class='gnav-block__navigation-item js-gnav-block-navigation-item'])[4]
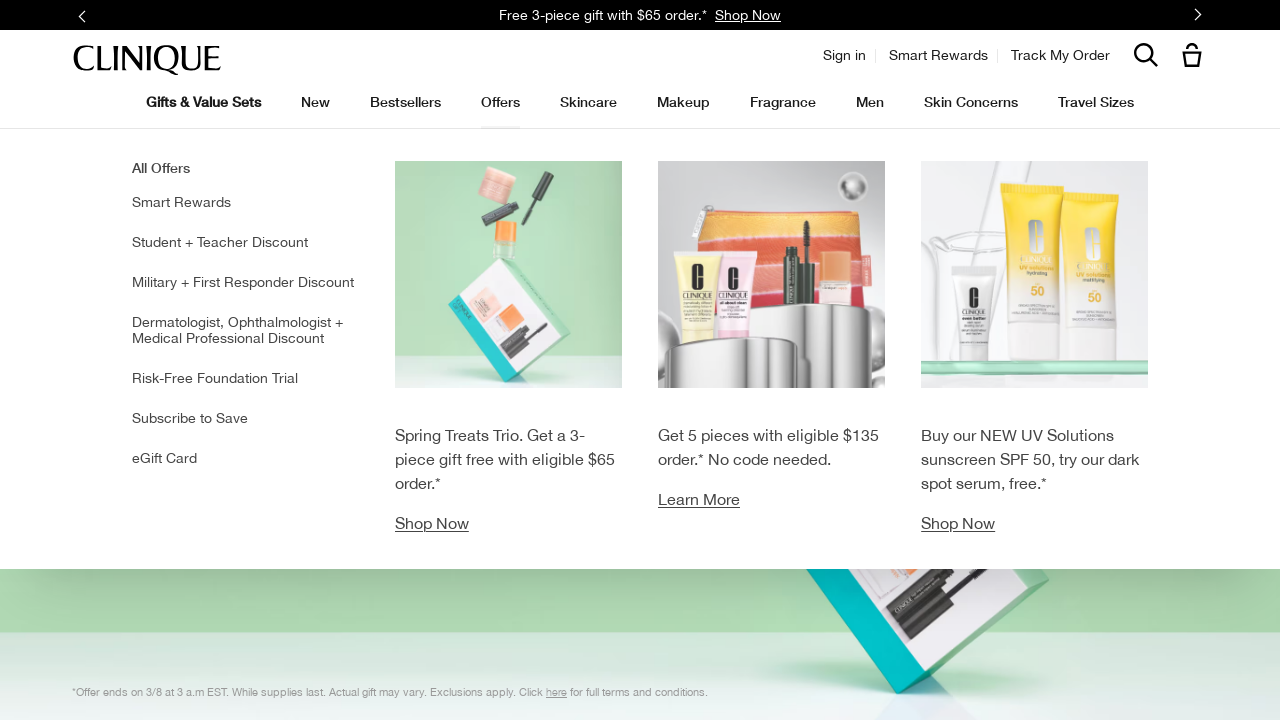

Retrieved text content from navigation item:  Skincare   Skincare Skincare     Skincare   Skincare    Close      Close      Skincare Skincare   Skincare    Skincare Moisturizers + Face Creams  Cleansers + Face Wash Face Serums Eye Care Exfoliators + Toners Sunscreen + SPF Face Masks Lip Care Makeup Removers Body Care Essences + Mists All Skincare   Shop by Skin Concern Shop by Skin Concern   Shop by Skin Concern    Shop by Skin Concern Dry Skin Anti-Aging Dark Undereye Circles Dark Spots Acne Sun Protection Redness Sensitive Skin  All Skin Concerns   Skincare Tools Skincare Tools   Skincare Tools    Skincare Tools Clinical Reality Skin Diagnostic Skincare Finder   Shop by Skin Type Shop by Skin Type   Shop by Skin Type    Shop by Skin Type Very Dry to Dry  Dry Combination  Oily Combination  Oily  Acne-Prone Skin Sensitive Skin Skincare Gifts Travel Sizes + Minis Night Skincare Skin School Blog FSA Eligible   Key Ingredients Key Ingredients   Key Ingredients    Key Ingredients Hyaluronic Acid Salicylic Acid (BHA) Alpha Hydroxy Acids (AHA) Retinol Retinoid Vitamin C Aloe Vera Peptides Pro Vitamin D Lactobacillus Ferment Ingredient Glossary   Collections Collections   Collections    Collections 3-Step Routine Moisture Surge Smart Clinical Repair Even Better Take The Day Off
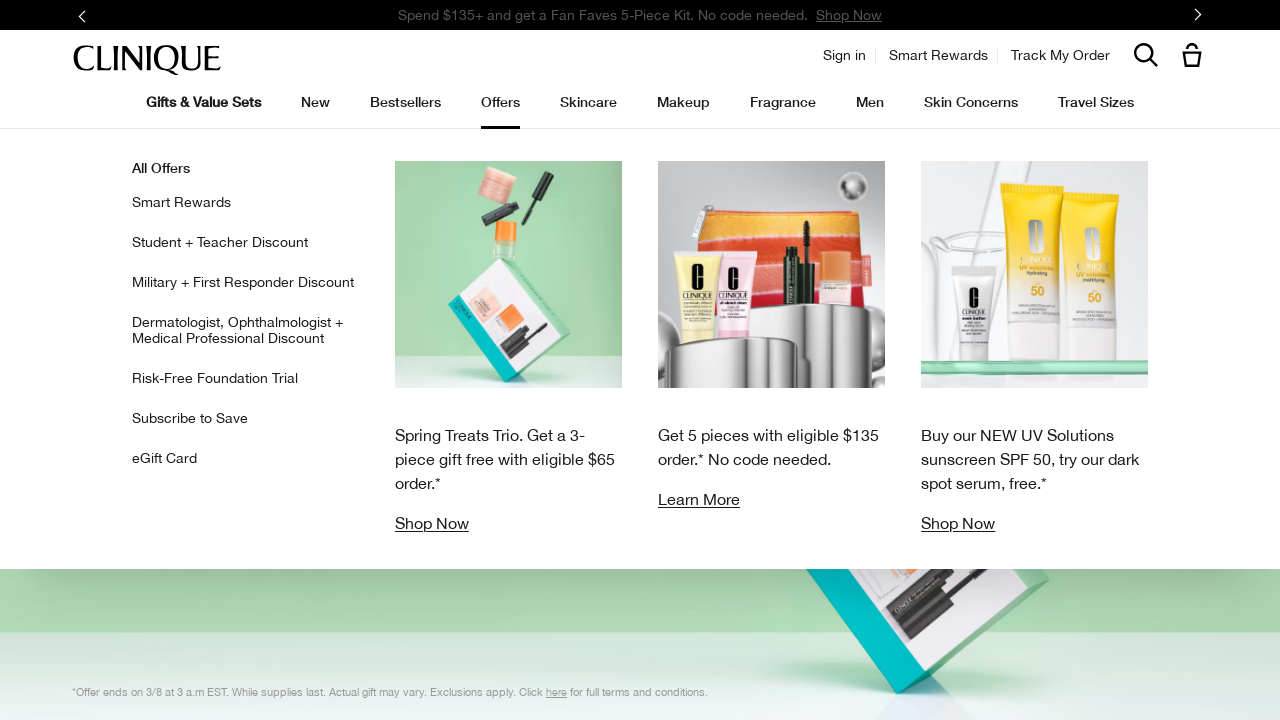

Printed navigation item text to console
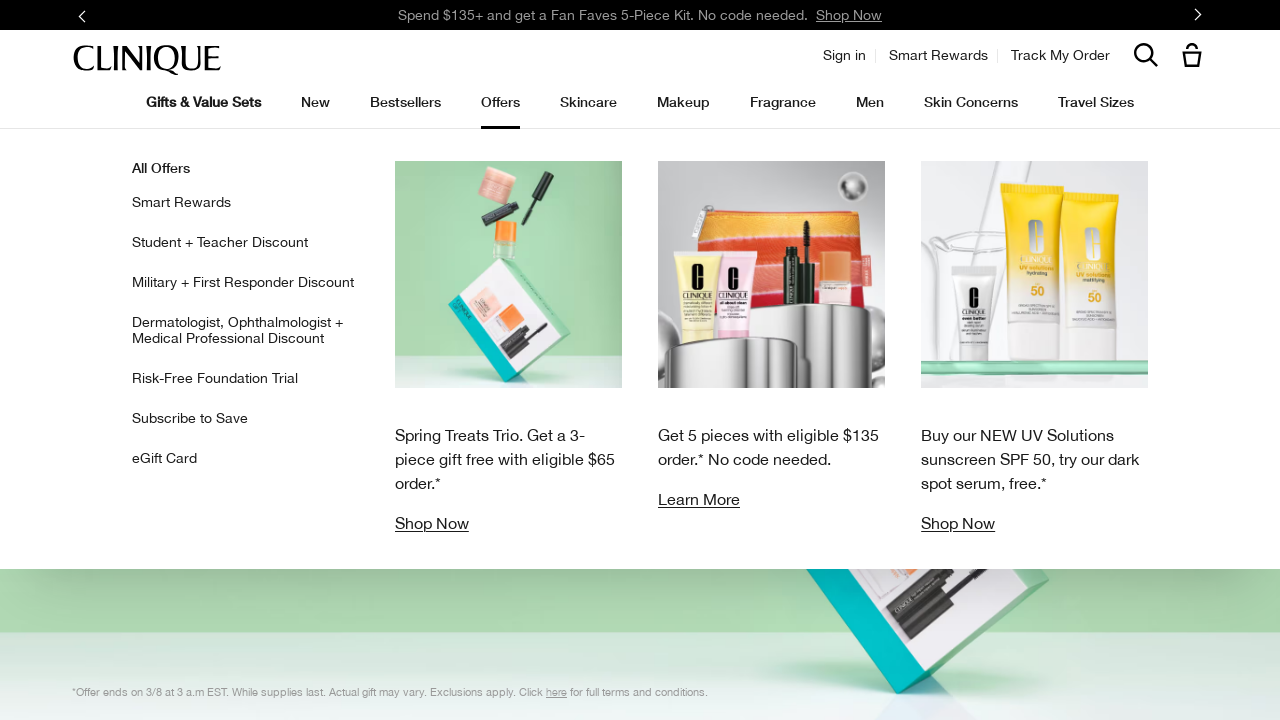

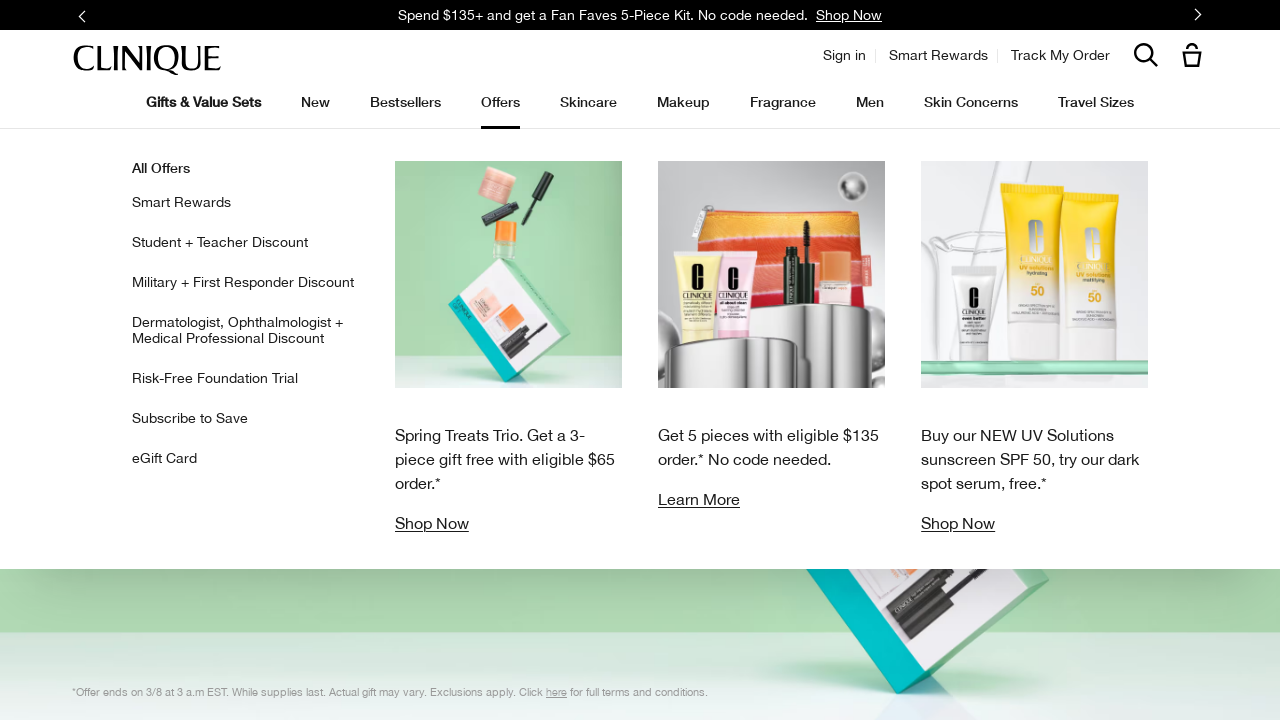